Tests form input functionality by filling a name field, then navigates to the shop page using JavaScript click, and scrolls to the bottom of the page

Starting URL: https://rahulshettyacademy.com/angularpractice/

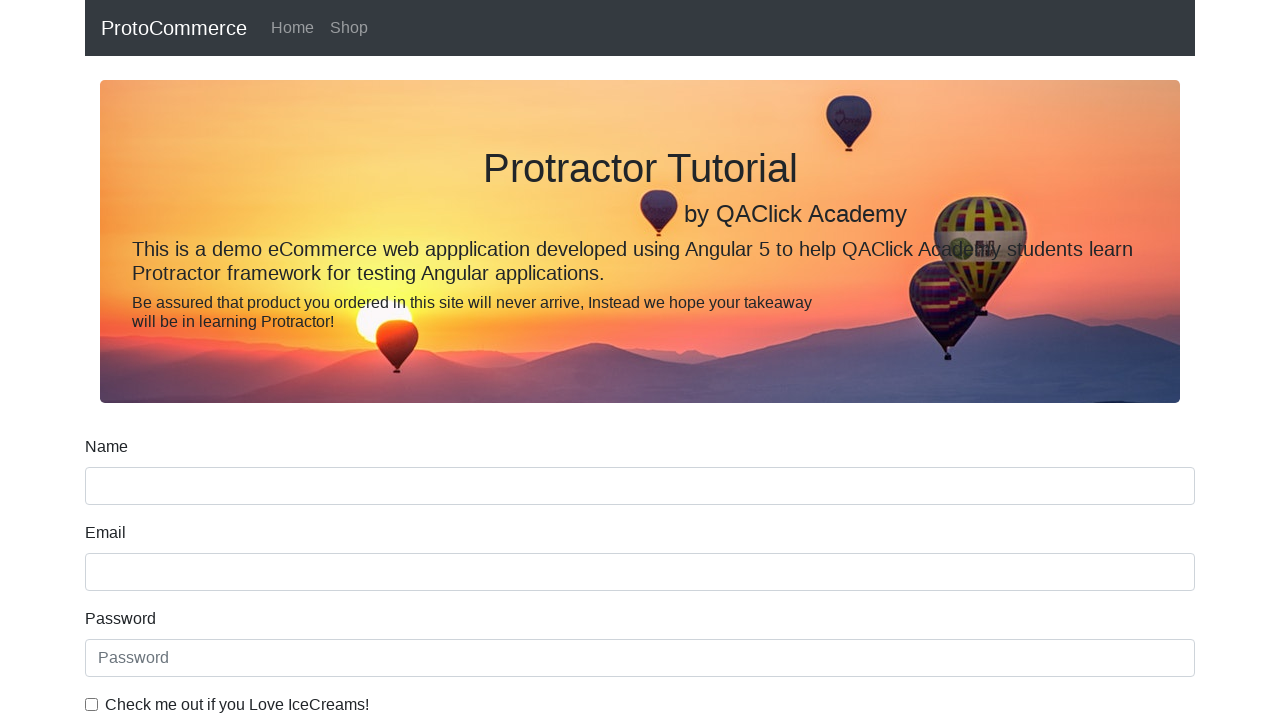

Filled name field with 'It's Mahi' on input[name='name']
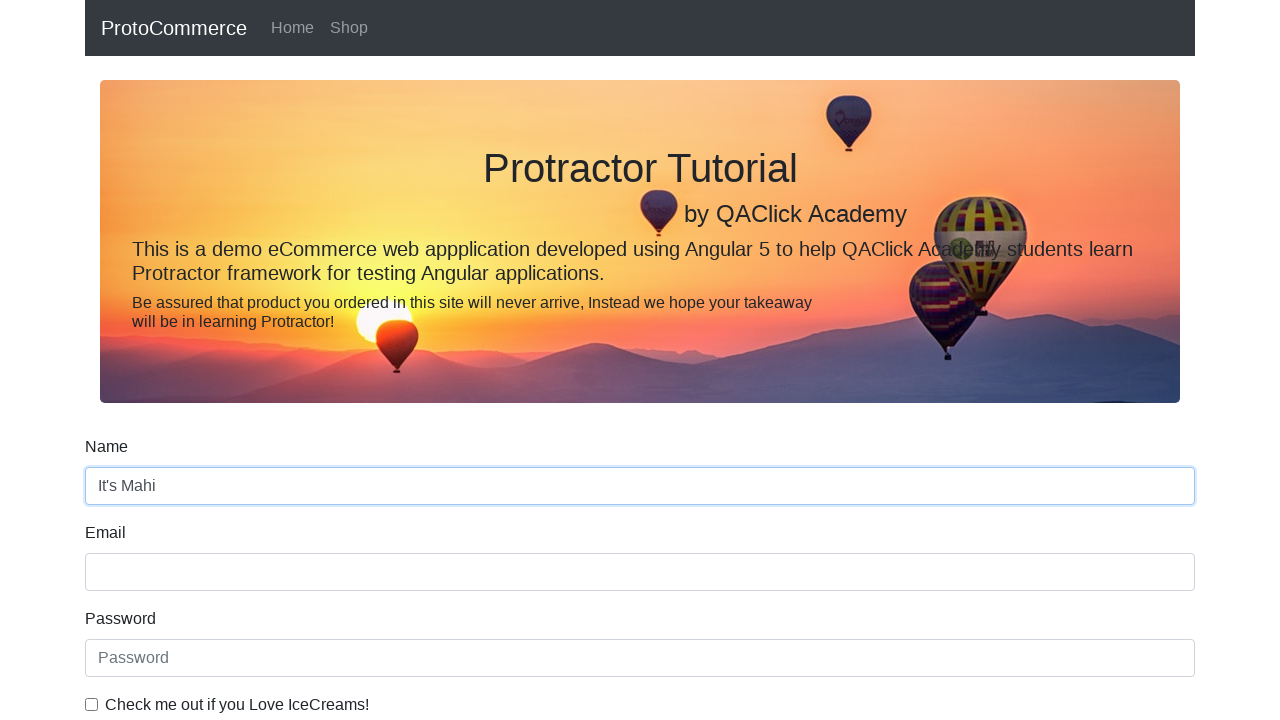

Clicked Shop link to navigate to shop page at (349, 28) on a[href*='shop']
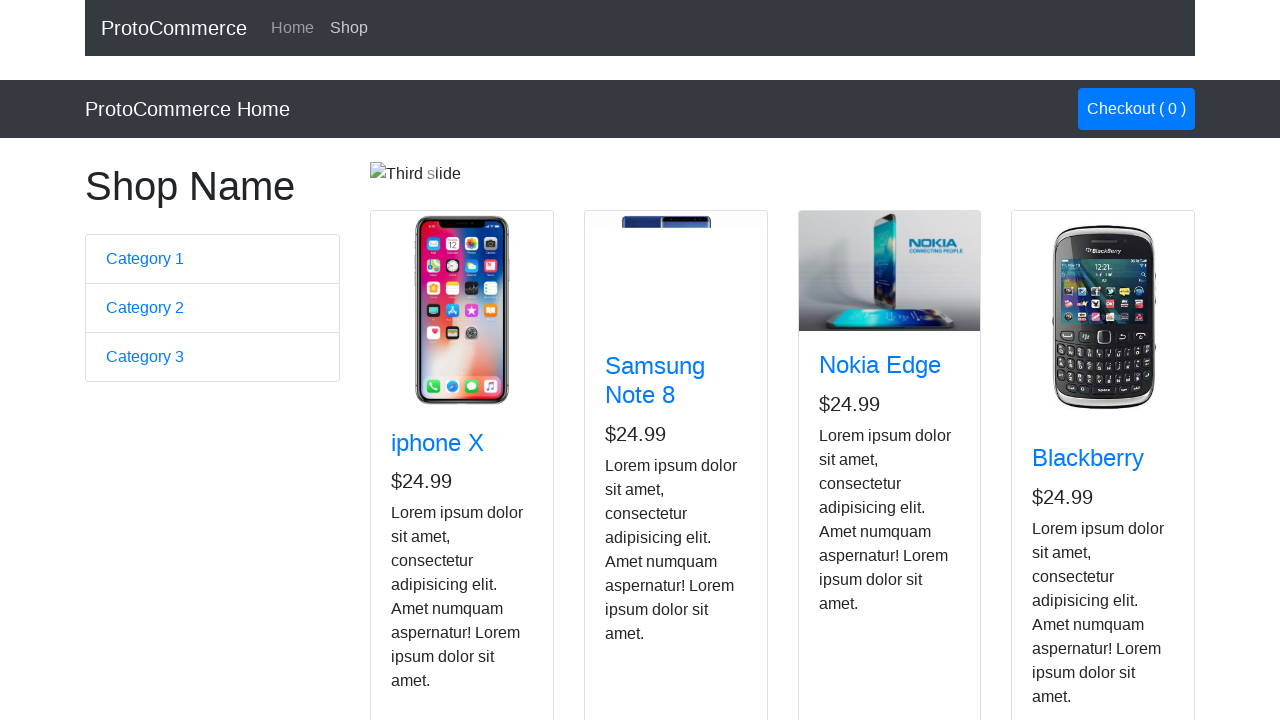

Scrolled to bottom of page using JavaScript
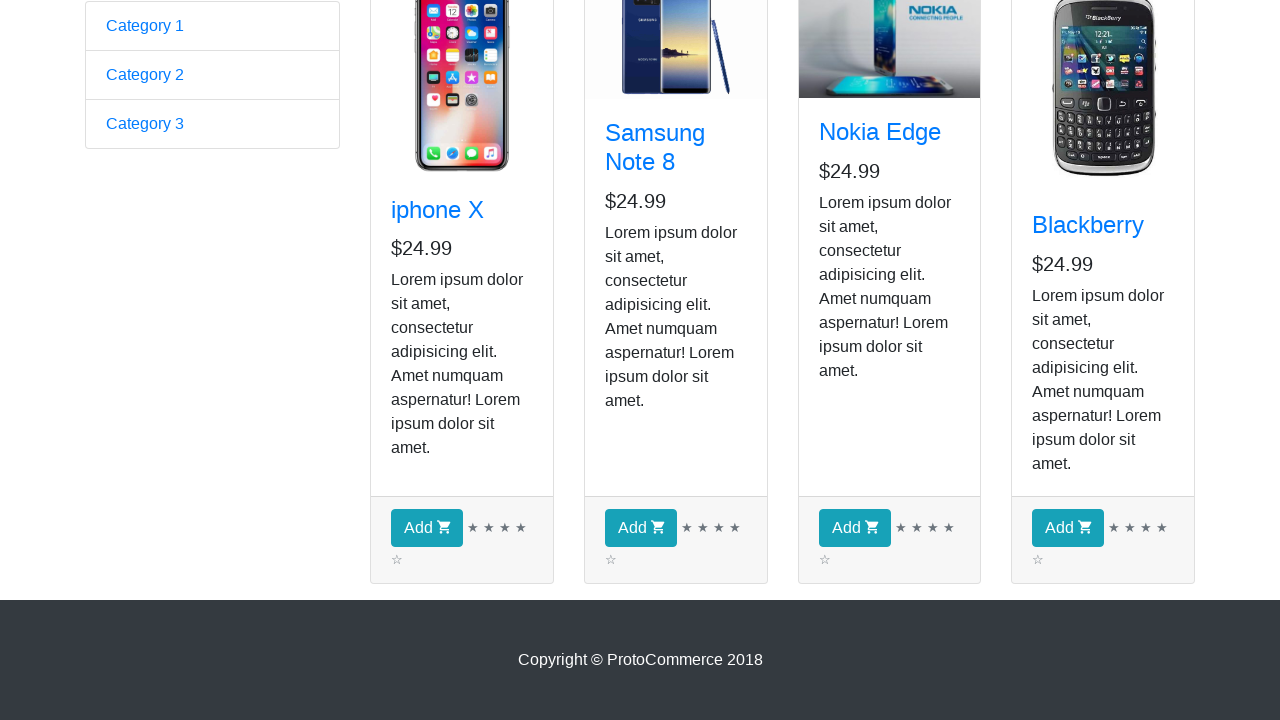

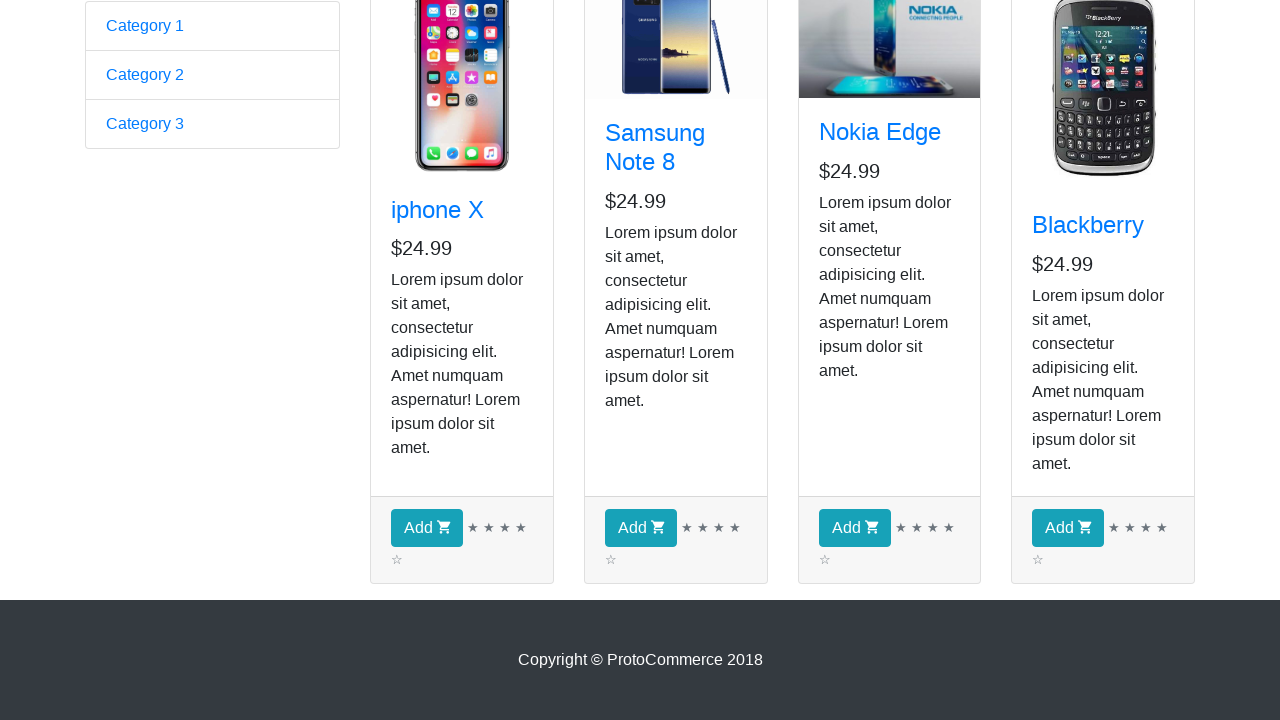